Tests checkbox selection and passenger count functionality on a travel booking form by toggling a checkbox and incrementing child passenger count

Starting URL: https://rahulshettyacademy.com/dropdownsPractise/#

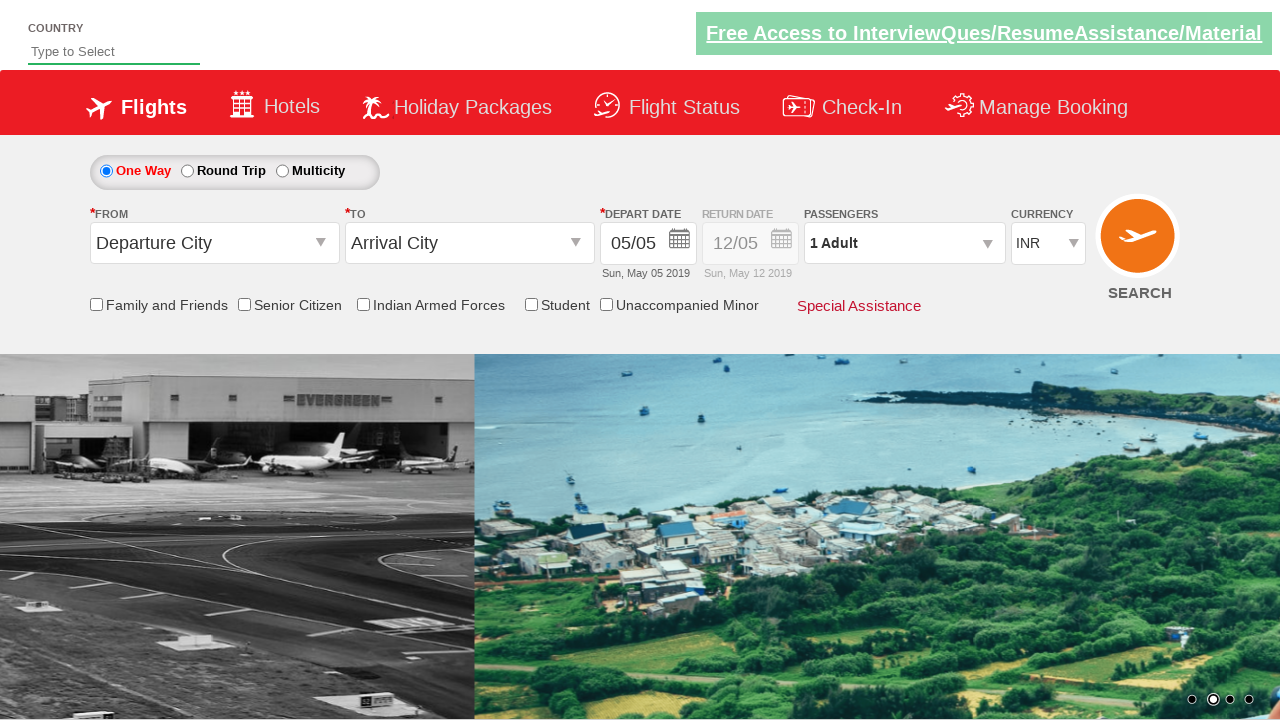

Verified checkbox is initially unchecked
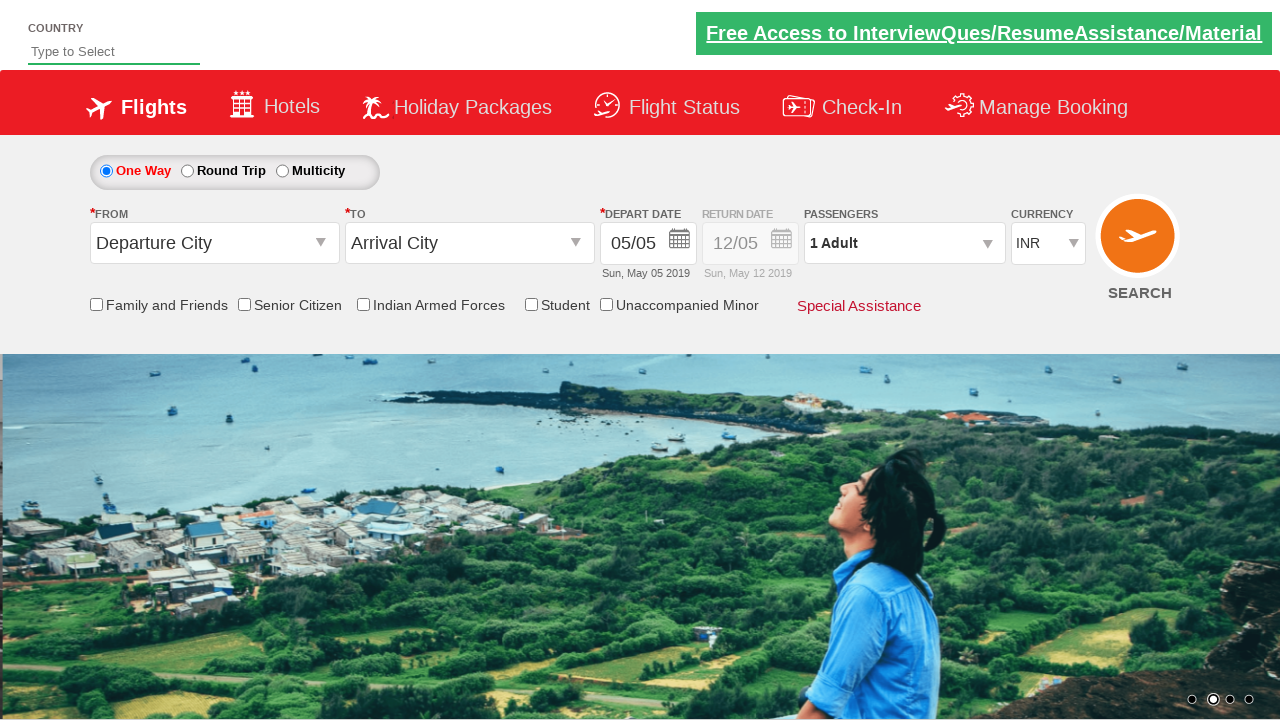

Clicked checkbox to select it at (606, 304) on xpath=//input[@id='ctl00_mainContent_chk_Unmr']
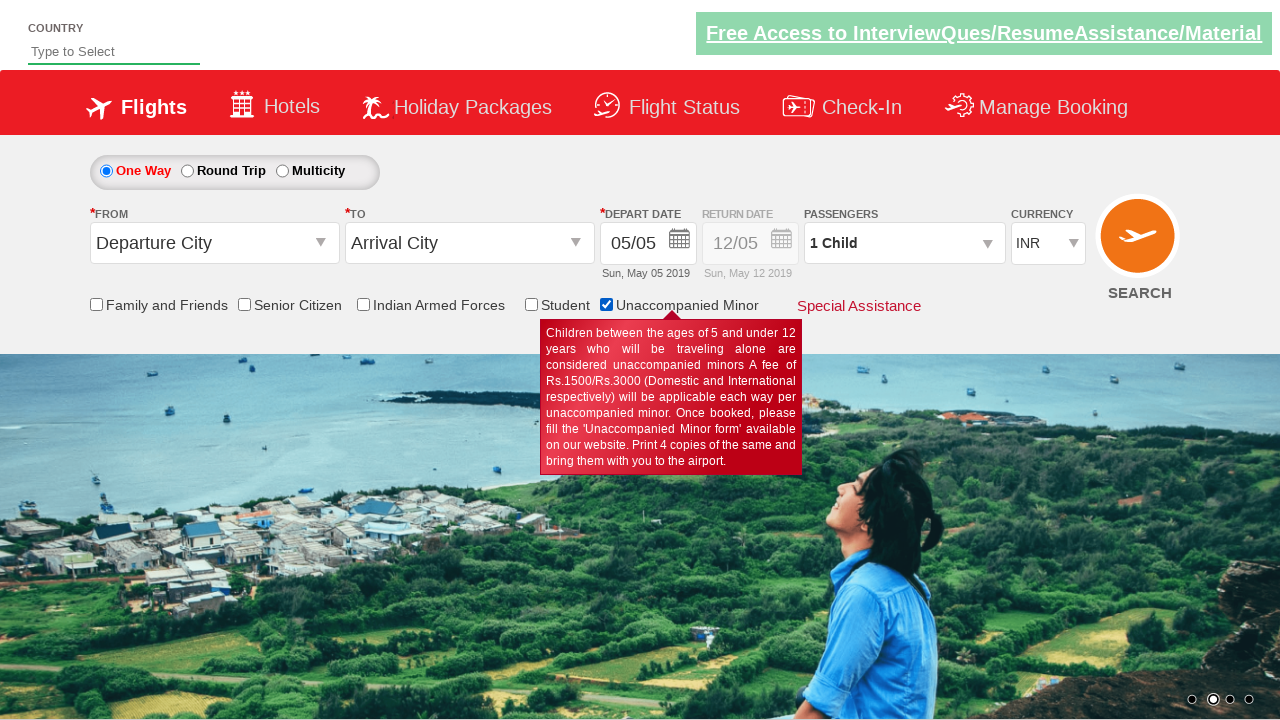

Verified checkbox is now checked
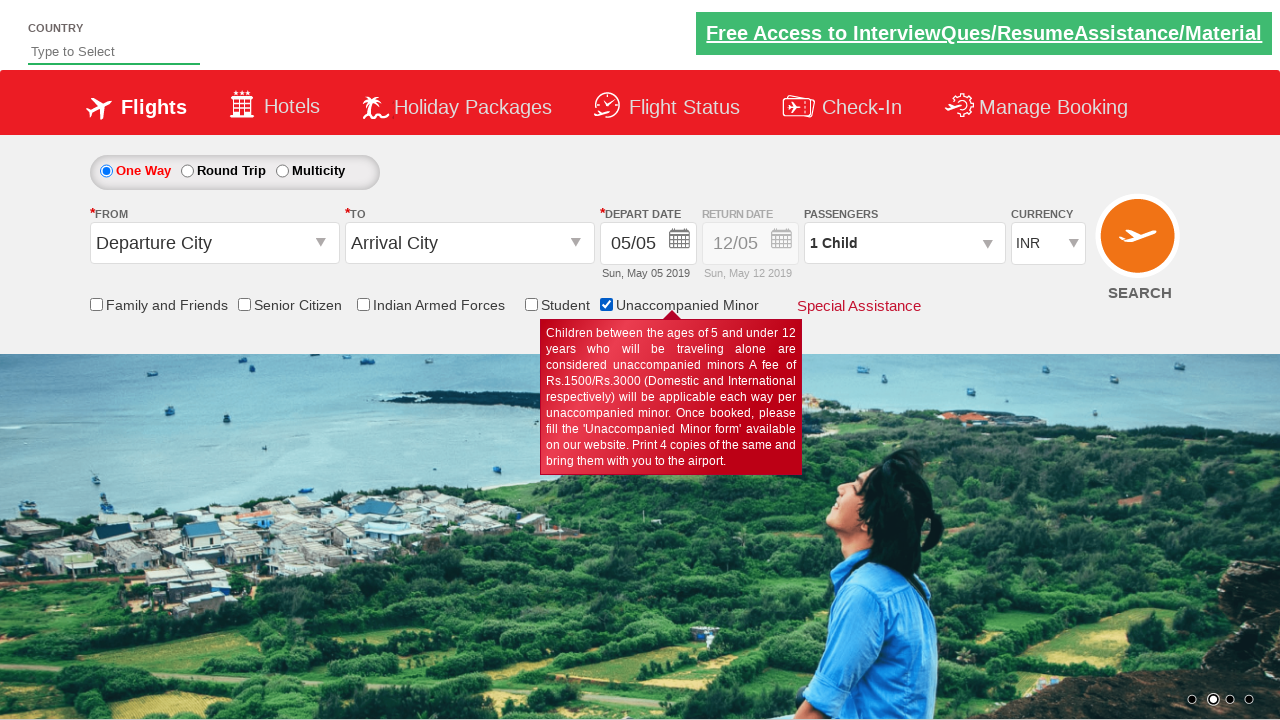

Clicked on passenger info dropdown at (904, 243) on #divpaxinfo
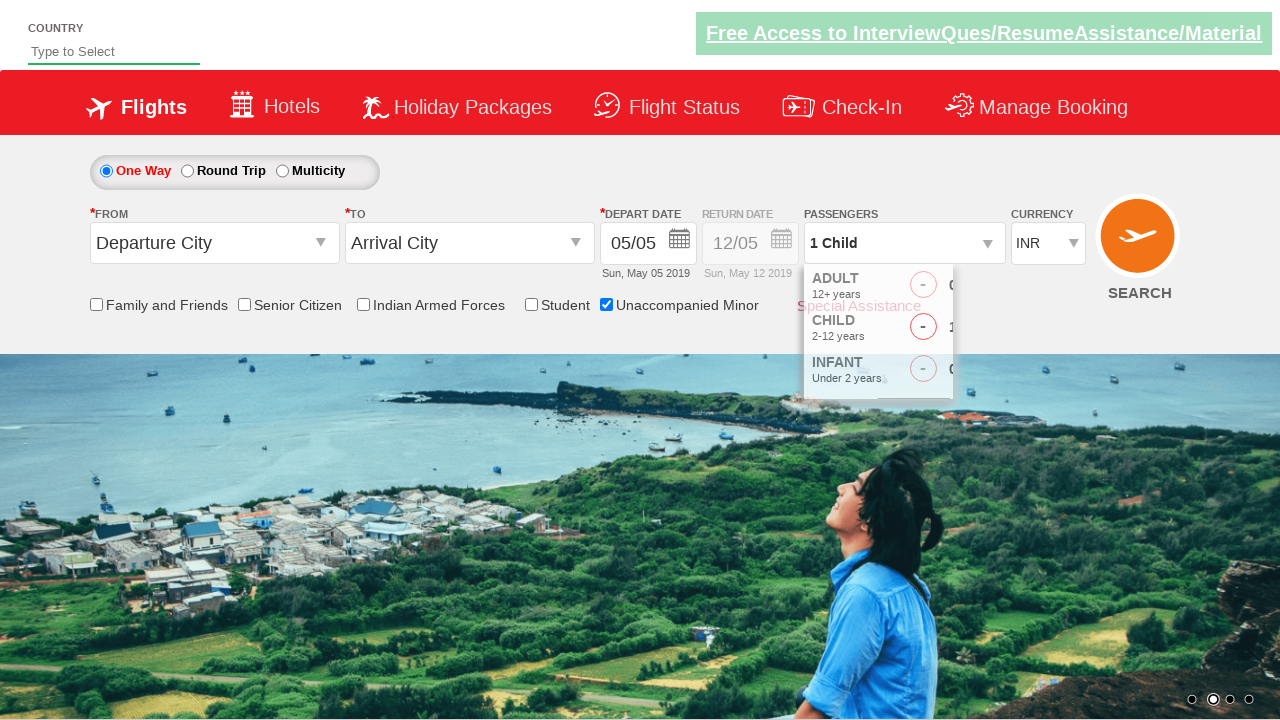

Waited for dropdown to be ready
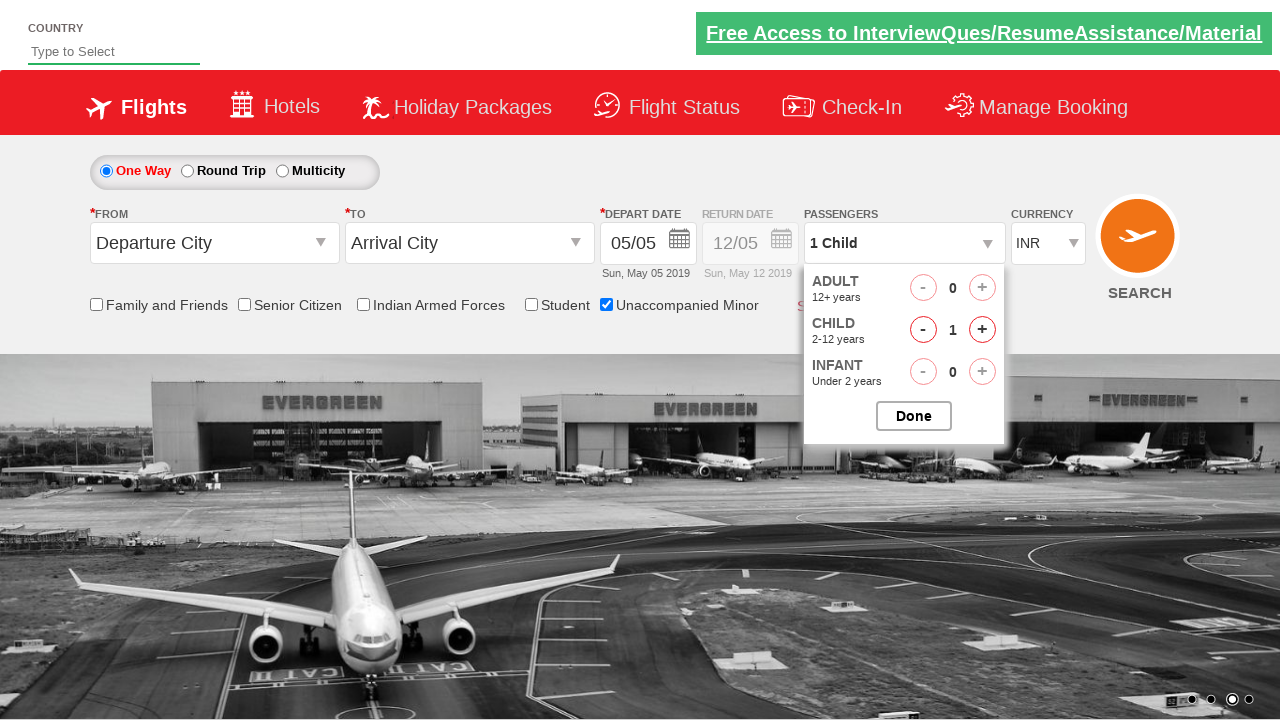

Clicked increment child button (iteration 1 of 3) at (982, 330) on #hrefIncChd
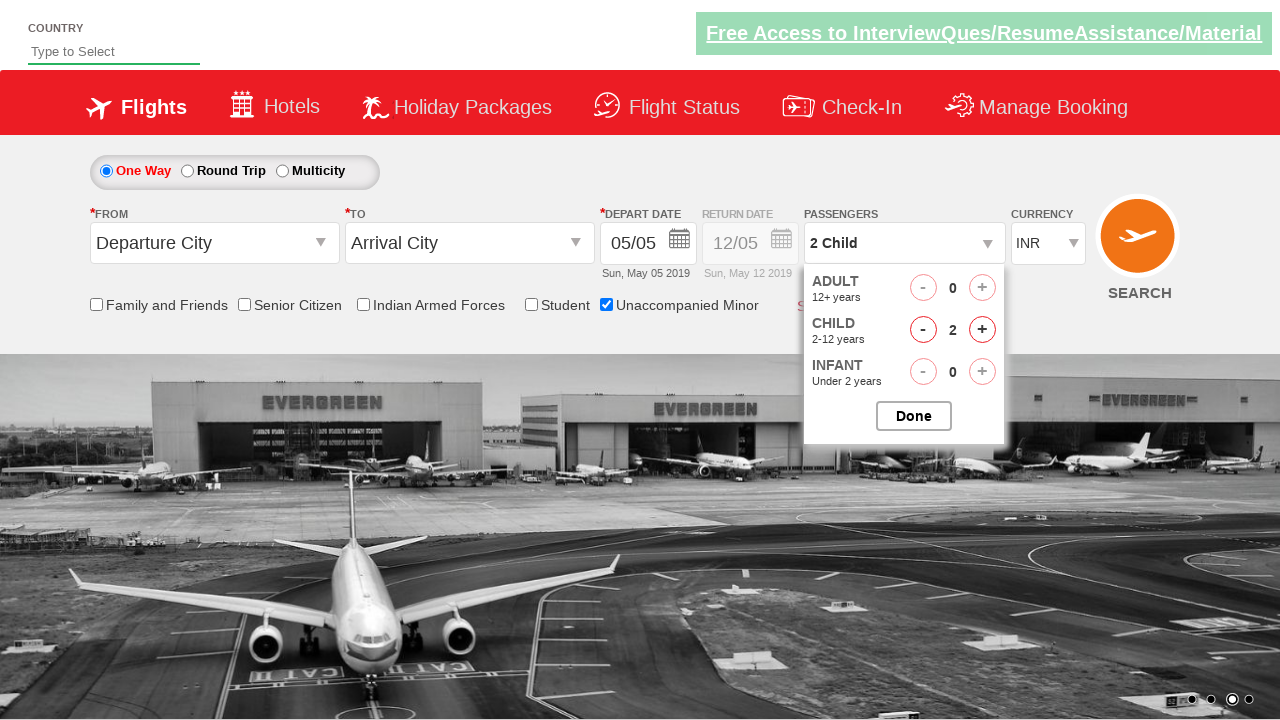

Clicked increment child button (iteration 2 of 3) at (982, 330) on #hrefIncChd
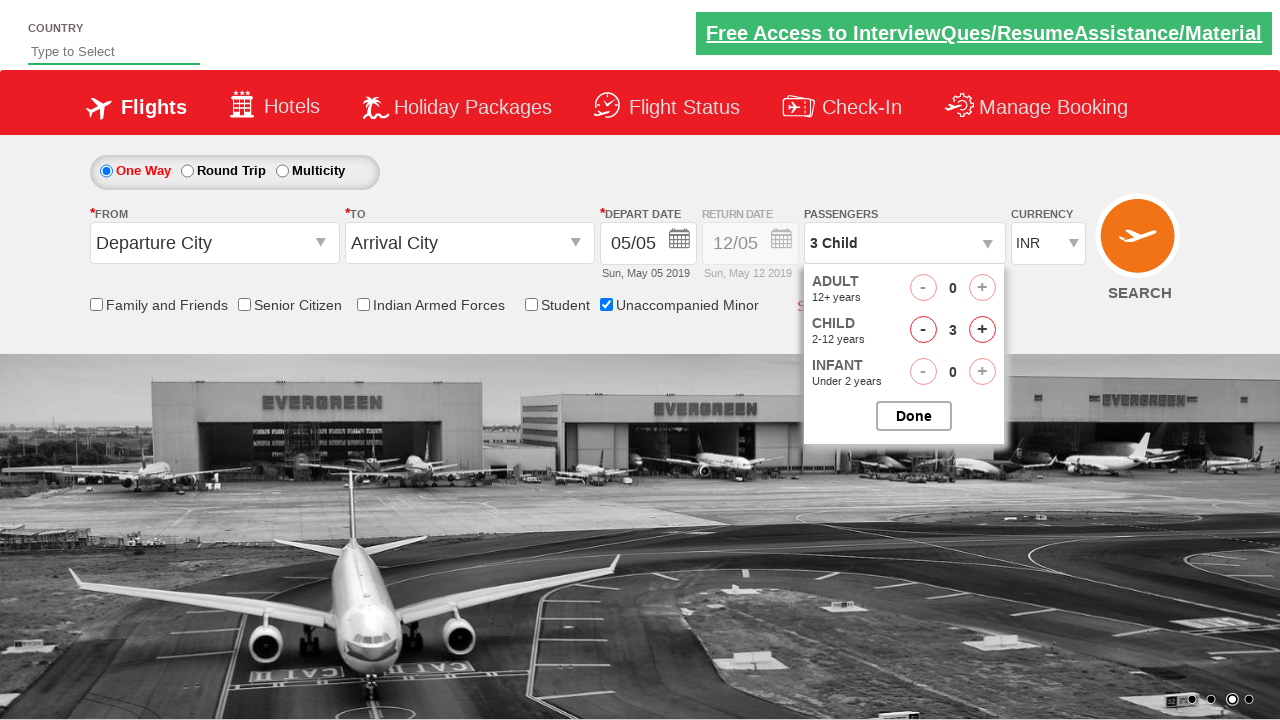

Clicked increment child button (iteration 3 of 3) at (982, 330) on #hrefIncChd
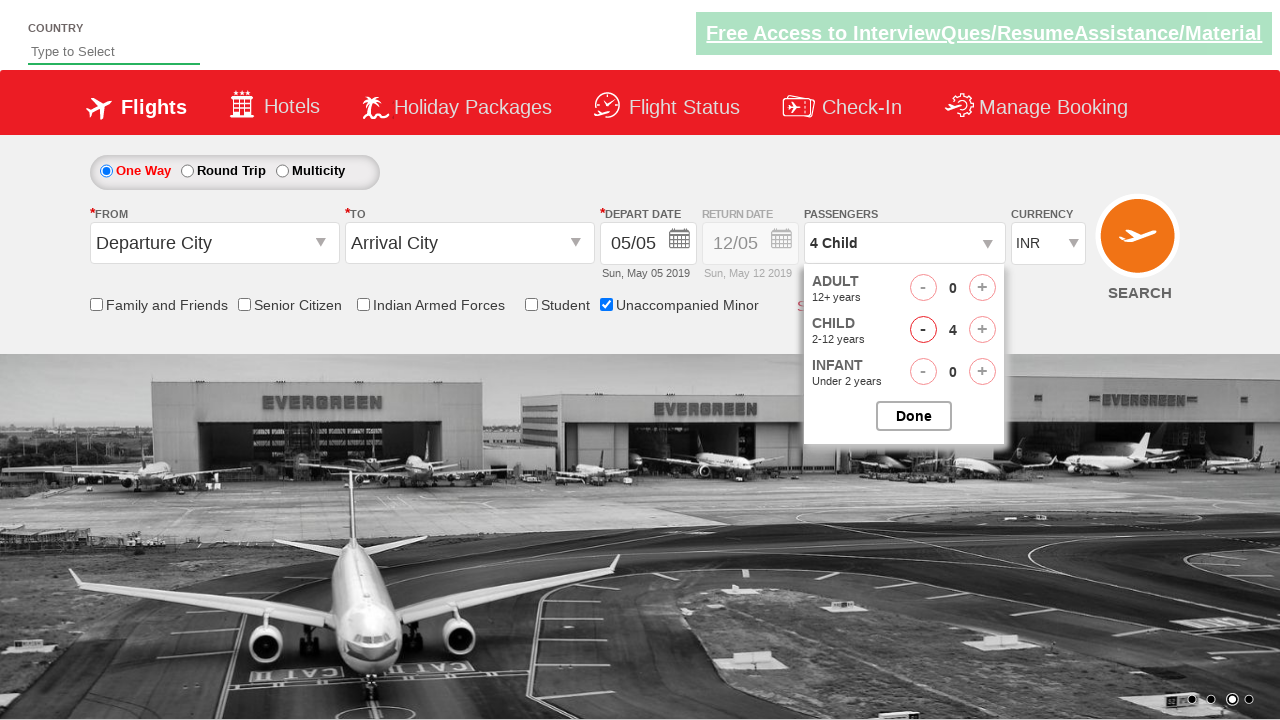

Closed passenger dropdown at (914, 416) on #btnclosepaxoption
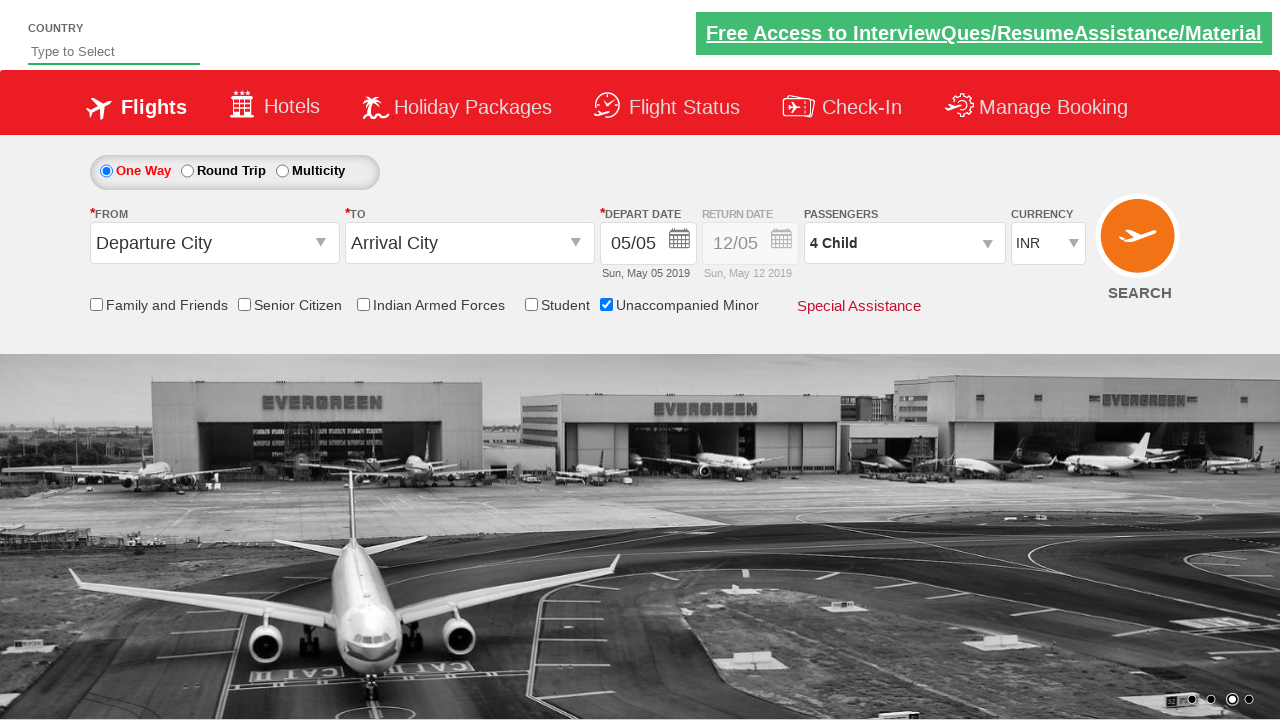

Verified passenger count text is '4 Child'
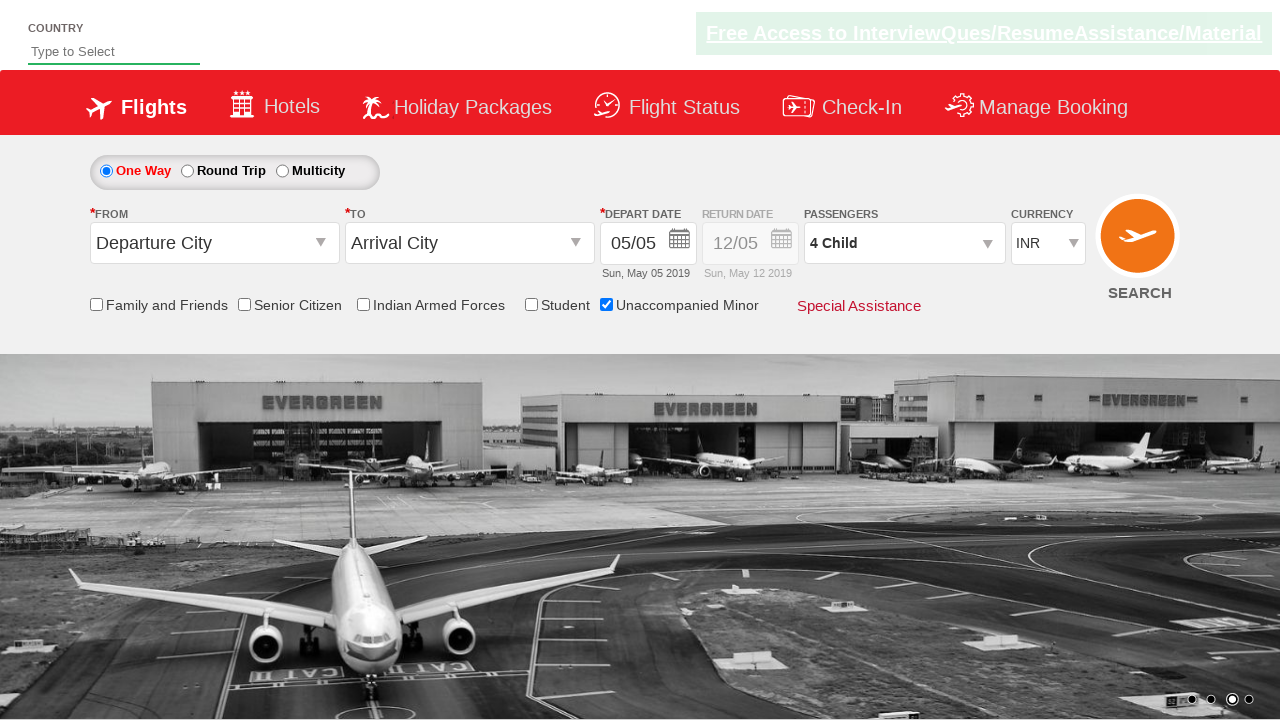

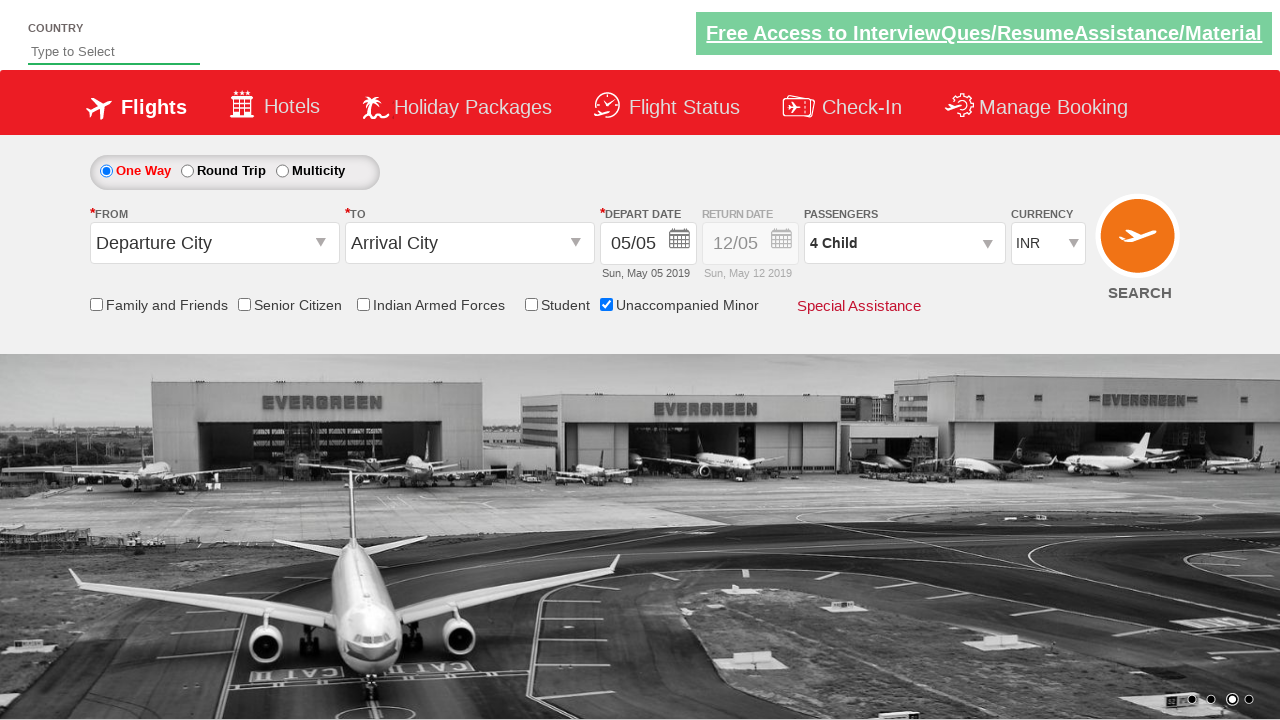